Tests adding specific vegetables (Cucumber, Brocolli, Beetroot) to cart on a grocery shopping practice site by finding matching products and clicking their add buttons

Starting URL: https://rahulshettyacademy.com/seleniumPractise/#/

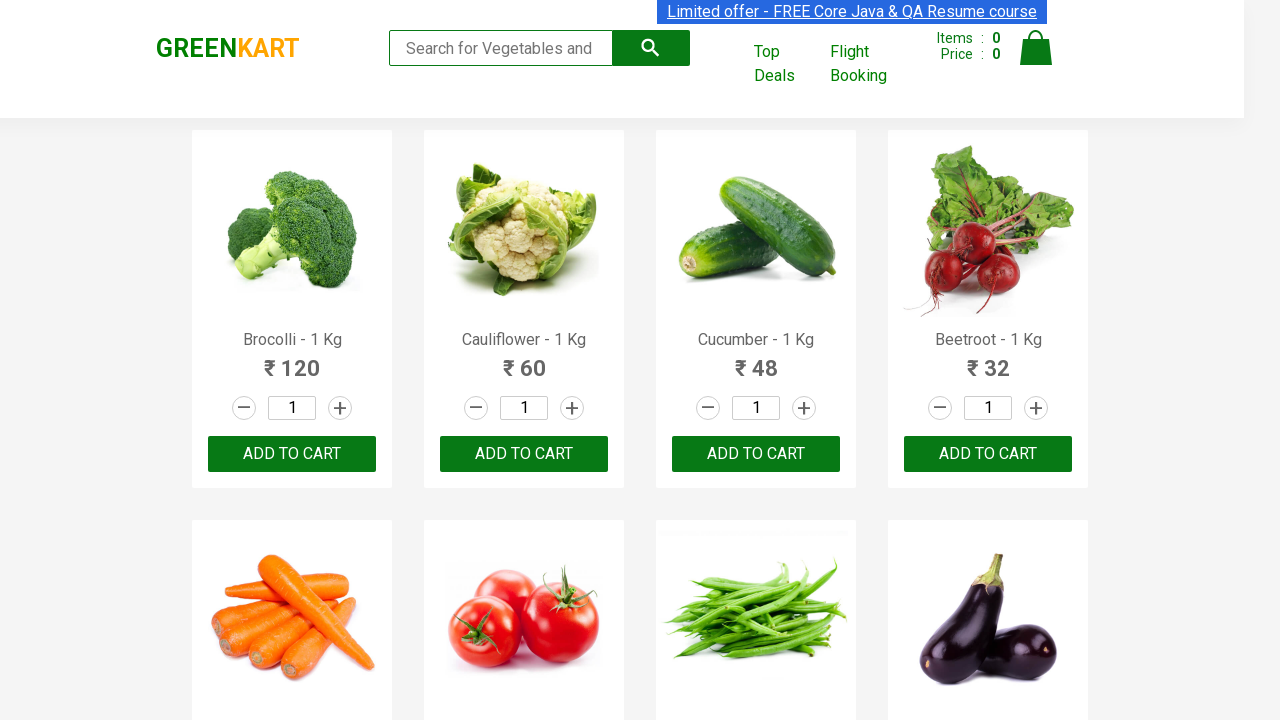

Waited for products to load on the page
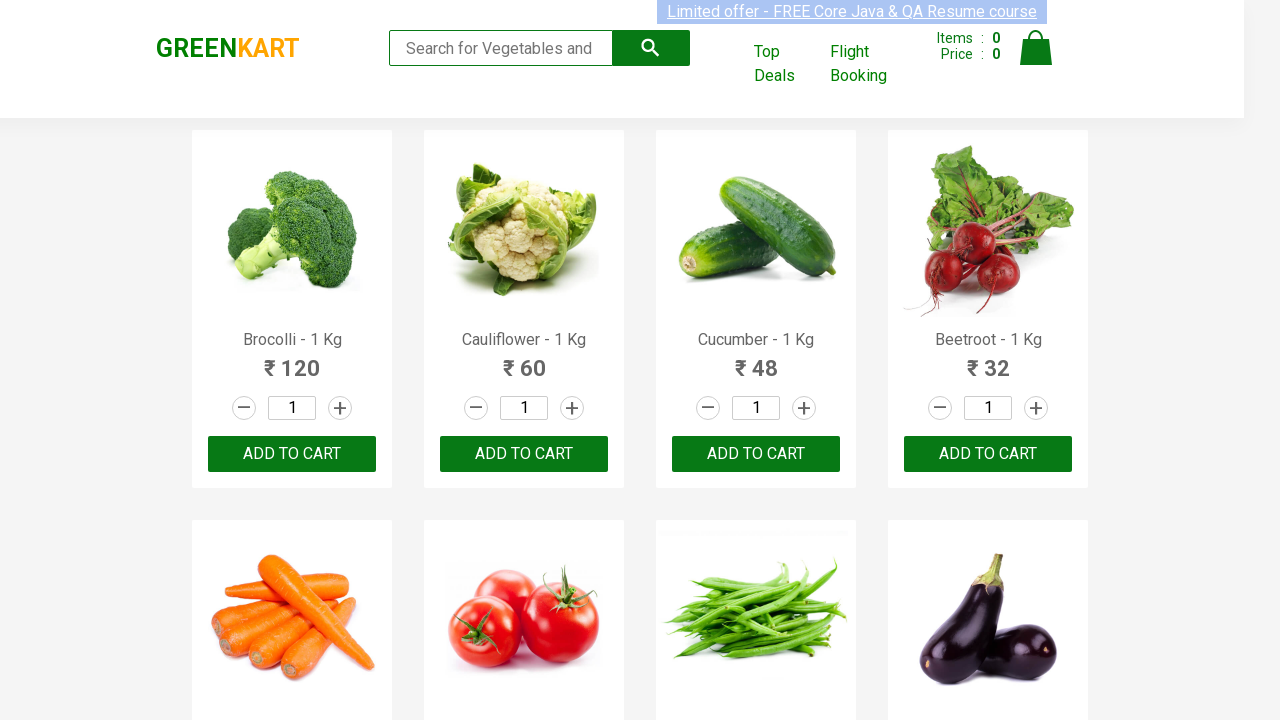

Retrieved all product elements from the page
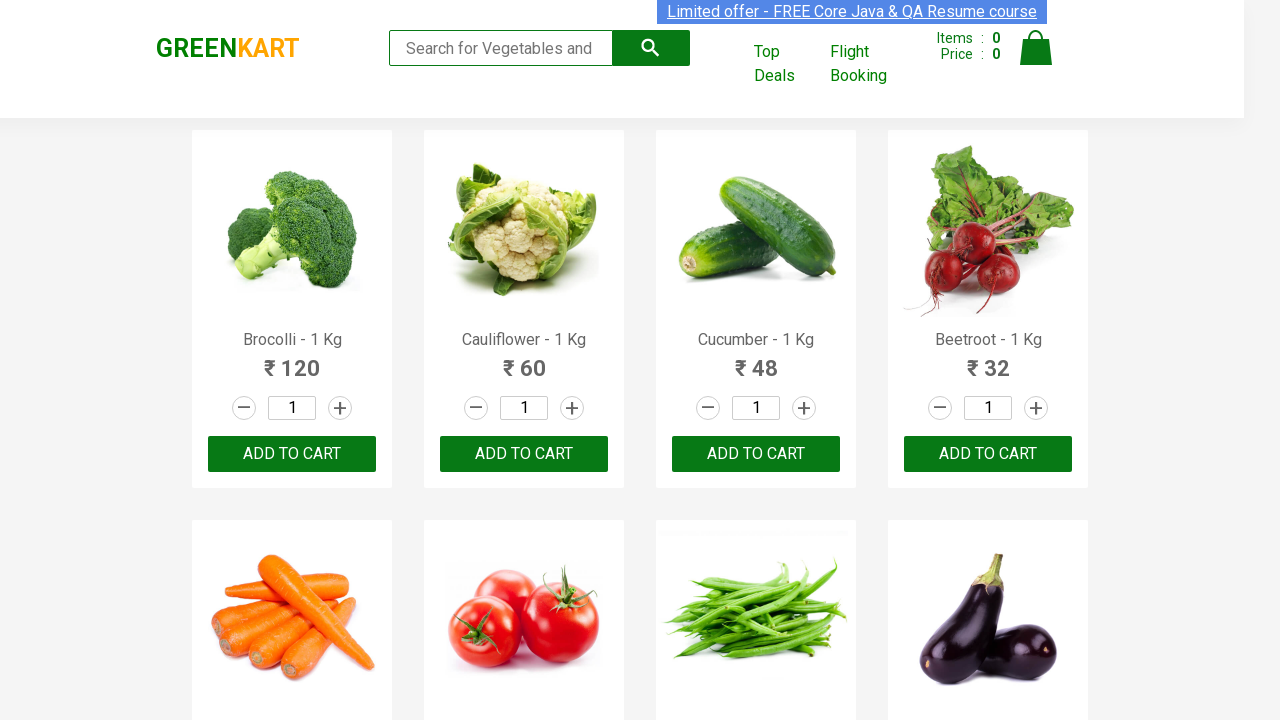

Retrieved product text: Brocolli - 1 Kg
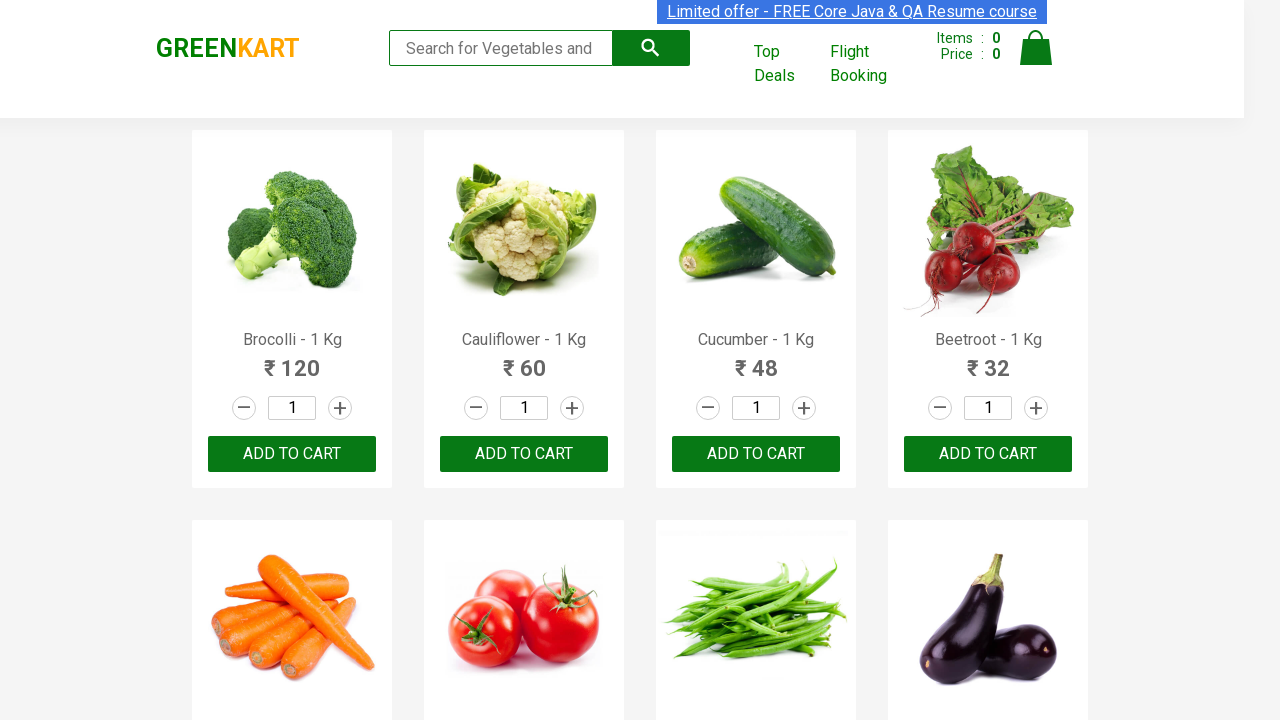

Retrieved add to cart buttons for product: Brocolli
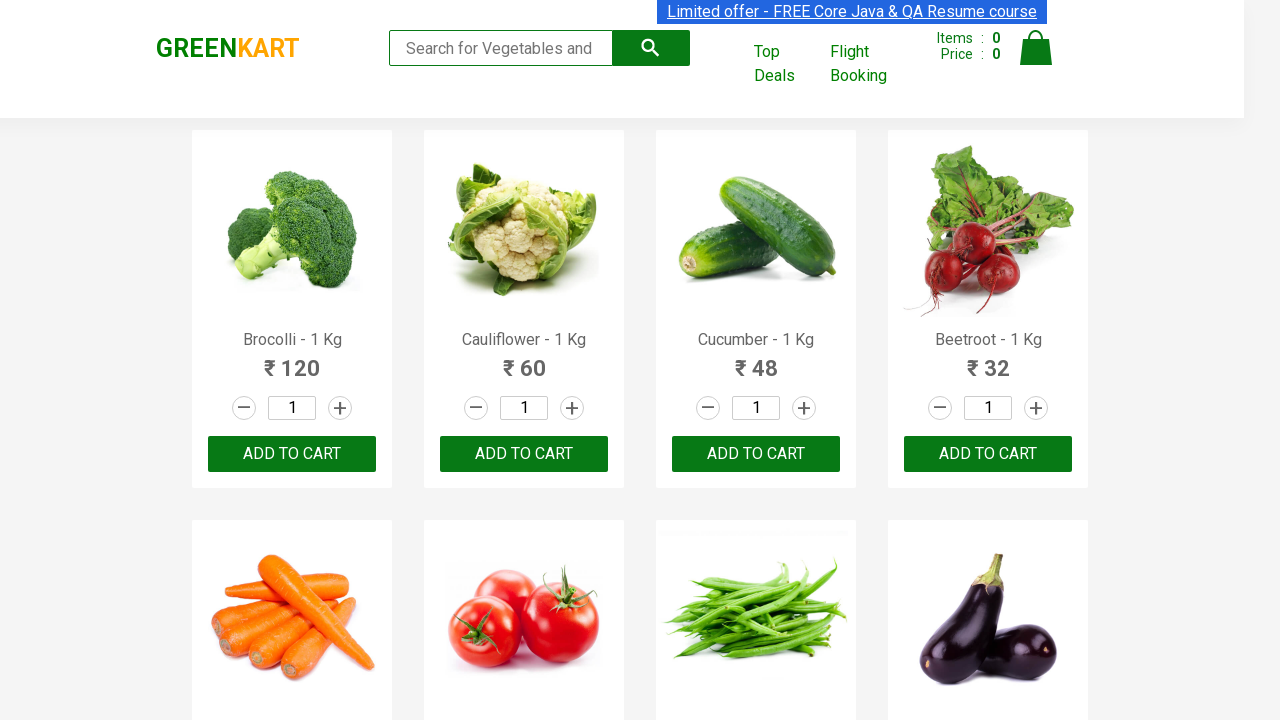

Clicked add to cart button for Brocolli at (292, 454) on xpath=//*[@class='product-action']//*[@type='button'] >> nth=0
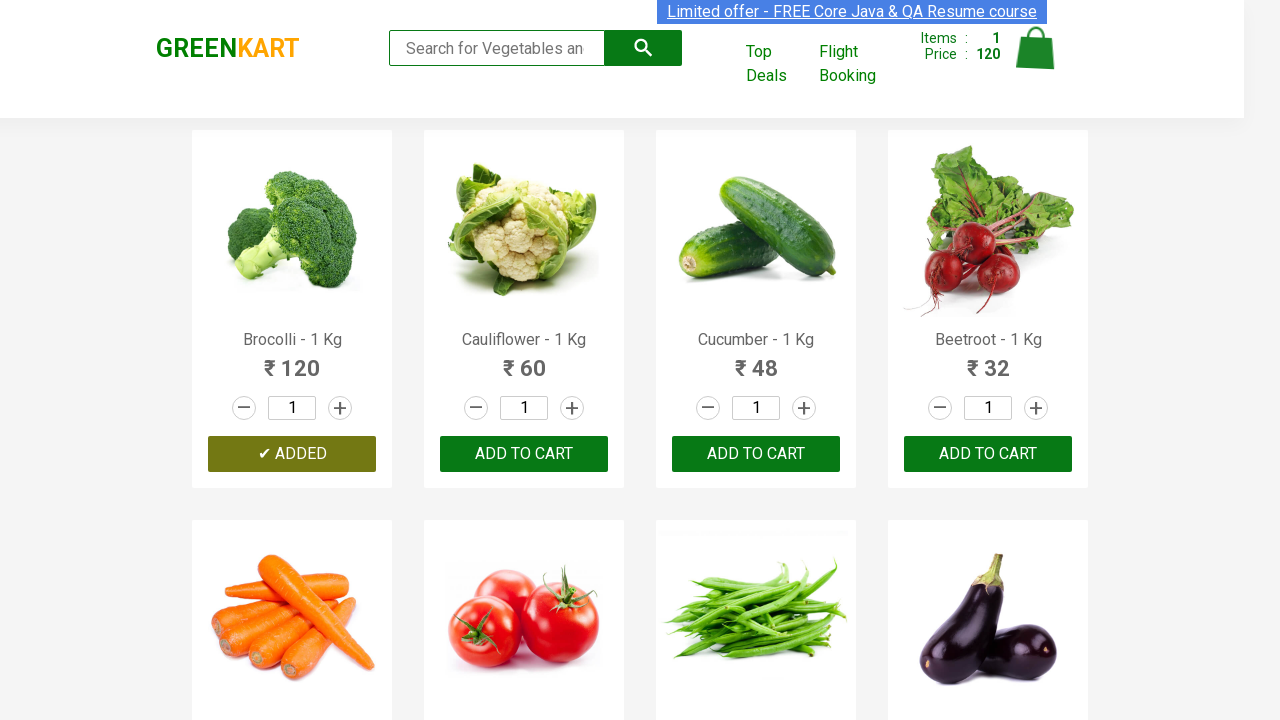

Retrieved product text: Cauliflower - 1 Kg
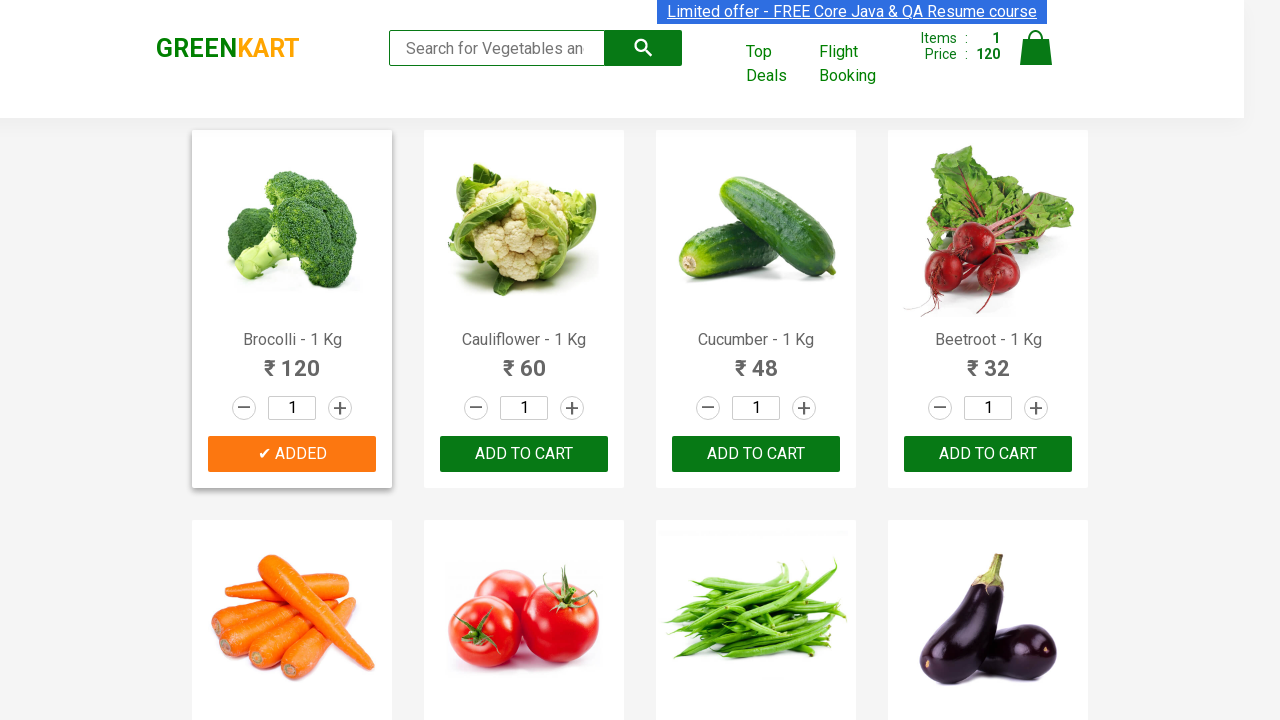

Retrieved product text: Cucumber - 1 Kg
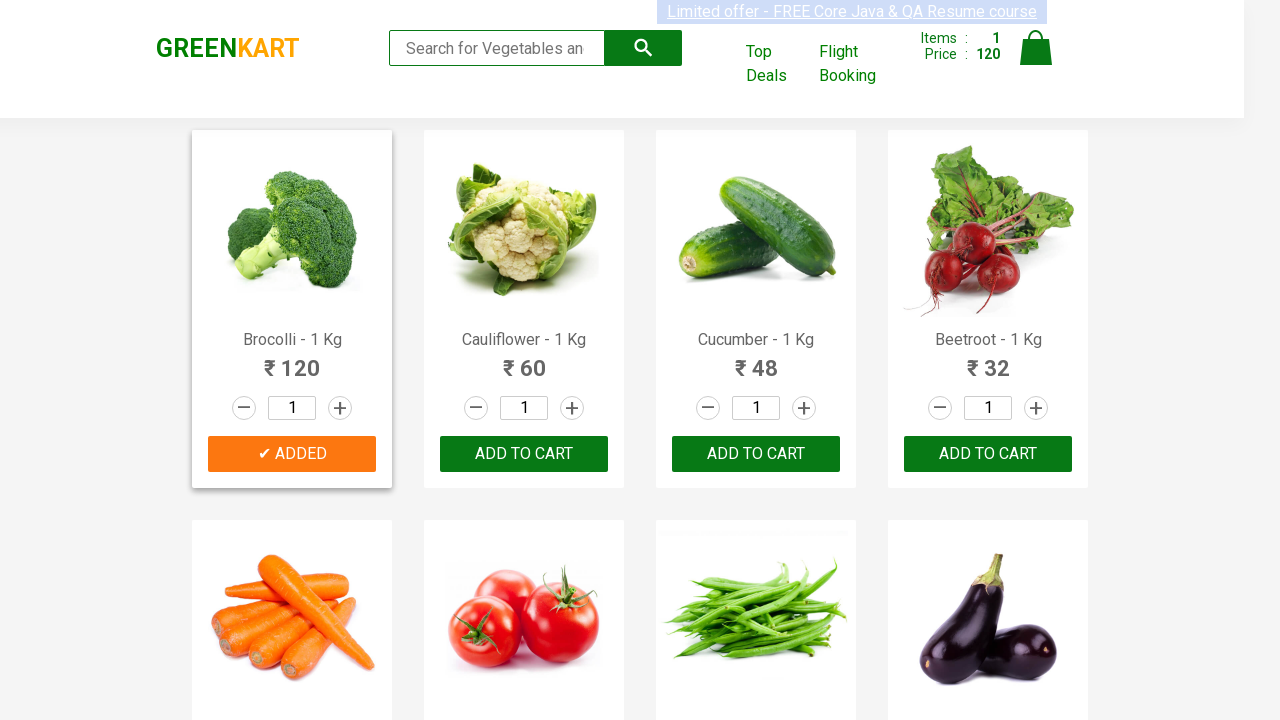

Retrieved add to cart buttons for product: Cucumber
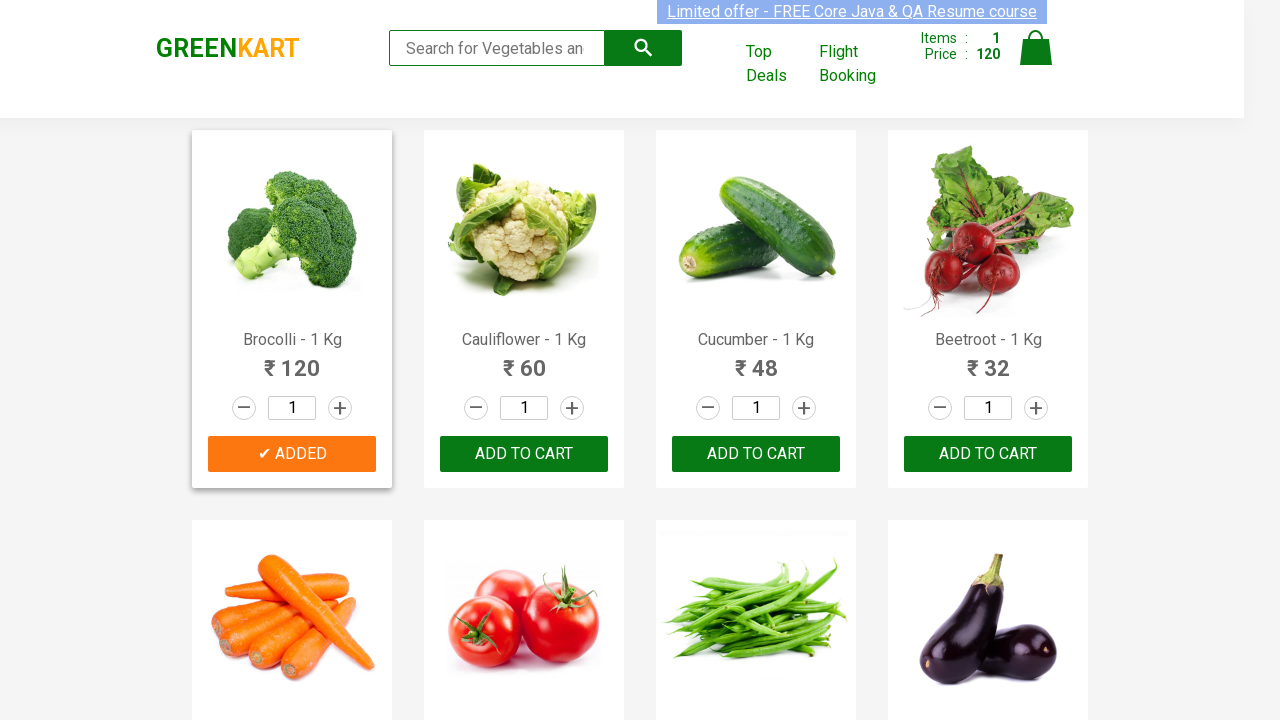

Clicked add to cart button for Cucumber at (756, 454) on xpath=//*[@class='product-action']//*[@type='button'] >> nth=2
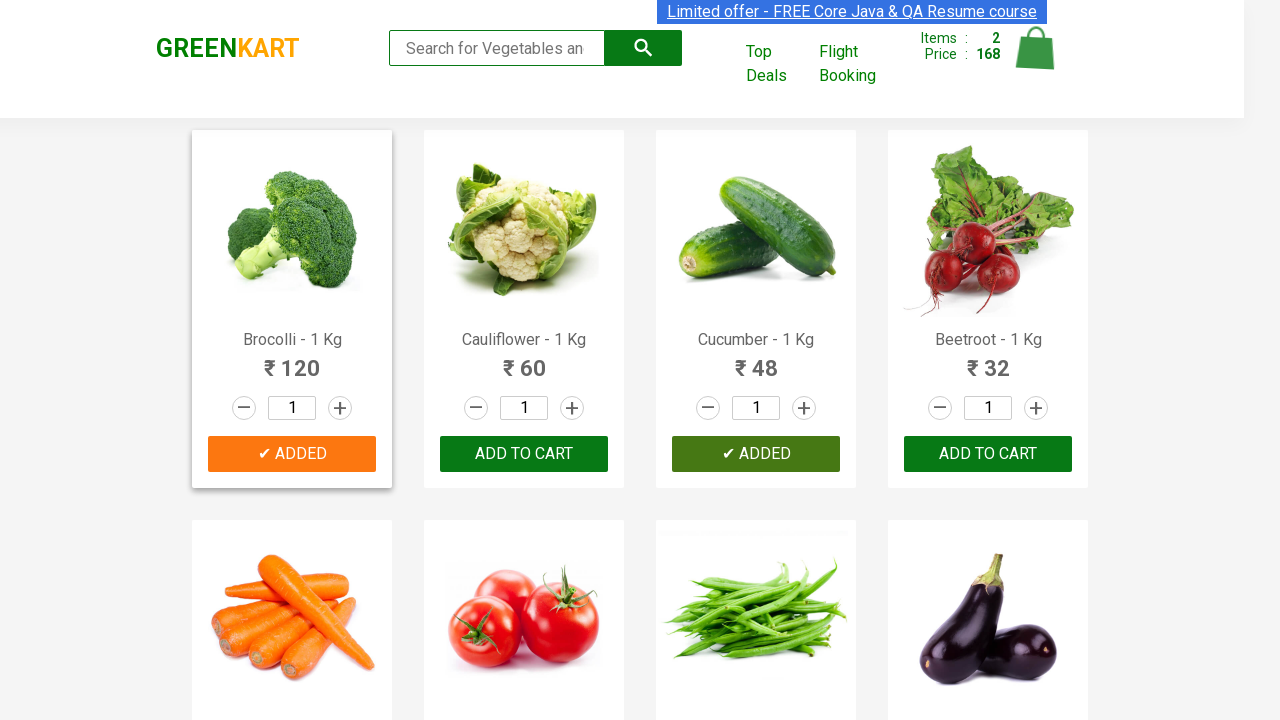

Retrieved product text: Beetroot - 1 Kg
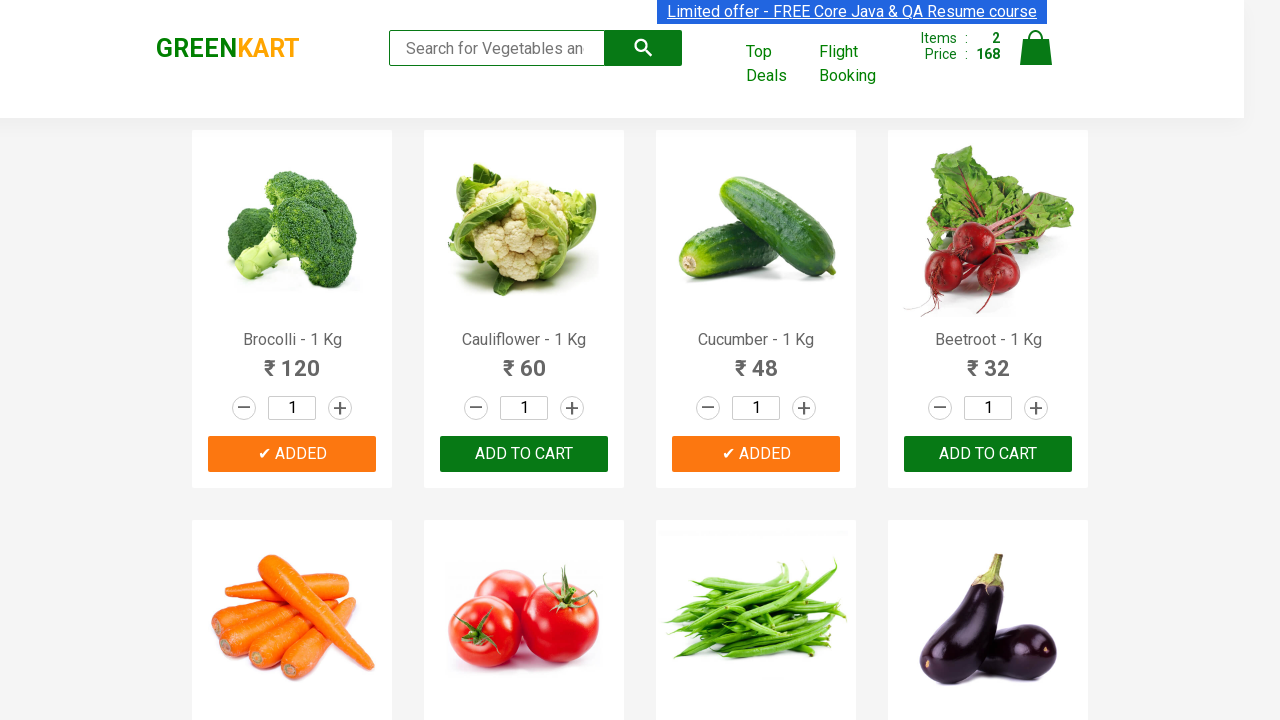

Retrieved add to cart buttons for product: Beetroot
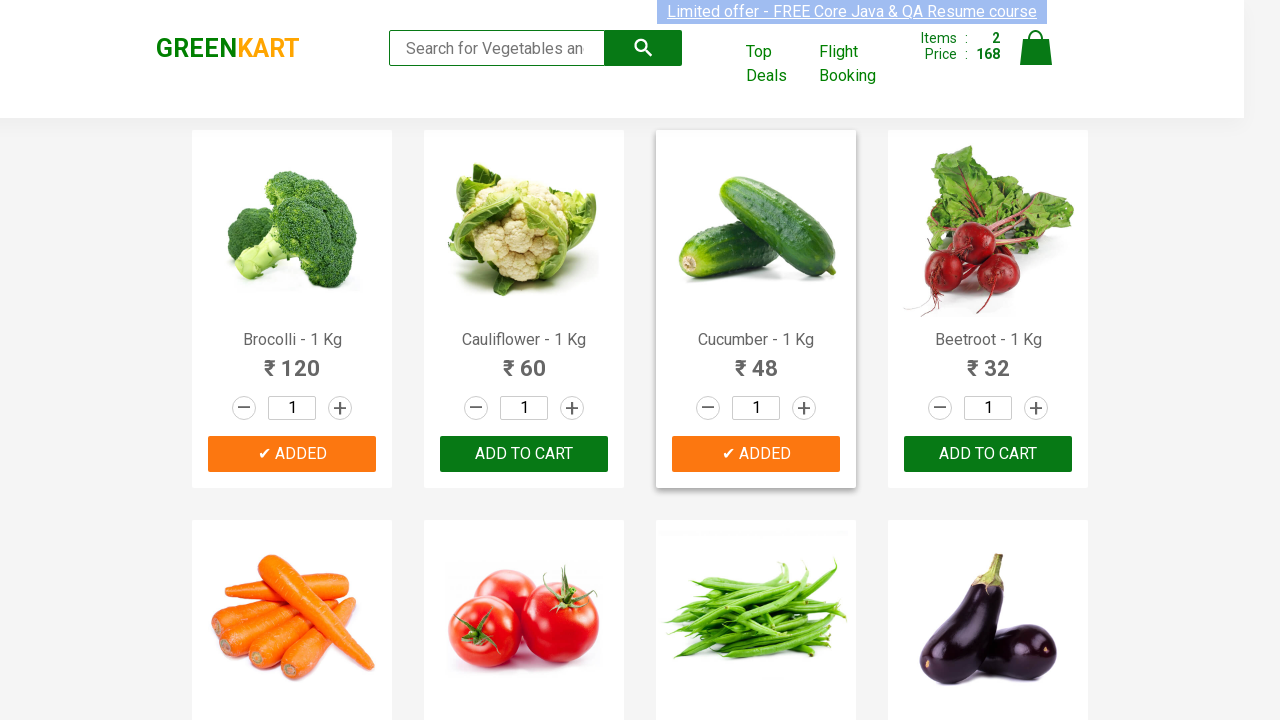

Clicked add to cart button for Beetroot at (988, 454) on xpath=//*[@class='product-action']//*[@type='button'] >> nth=3
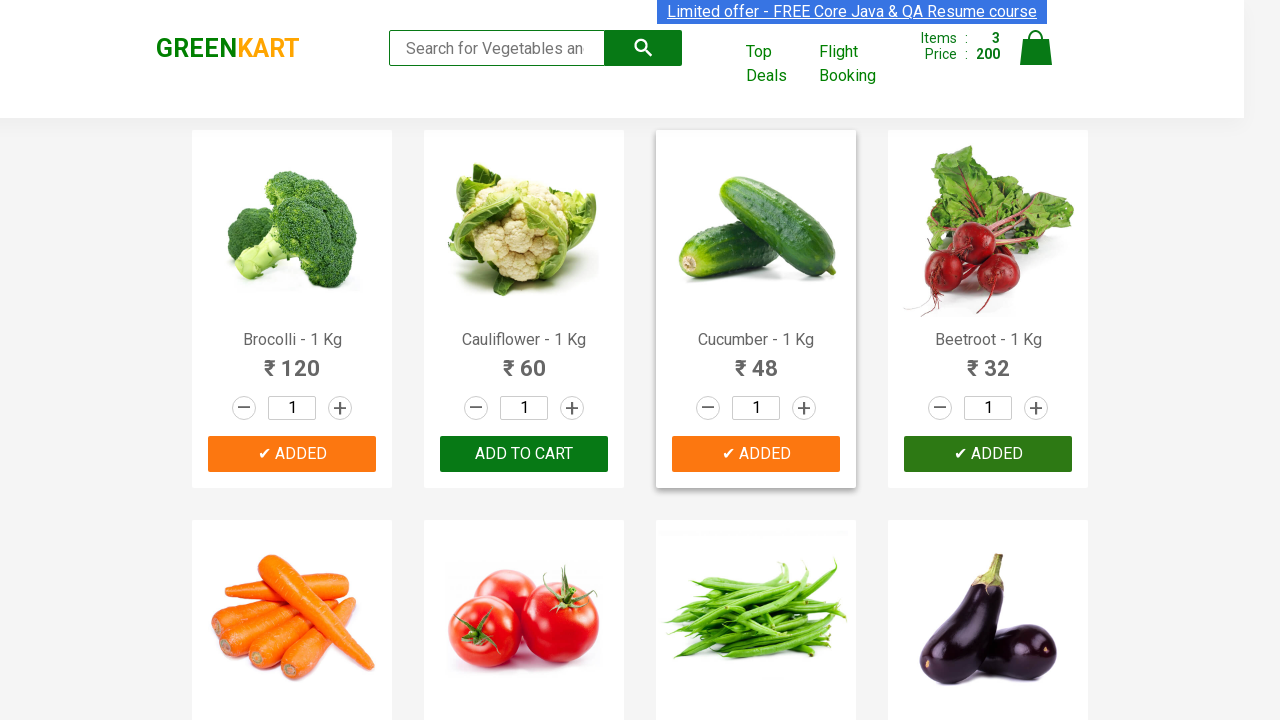

All 3 required vegetables (Cucumber, Brocolli, Beetroot) added to cart
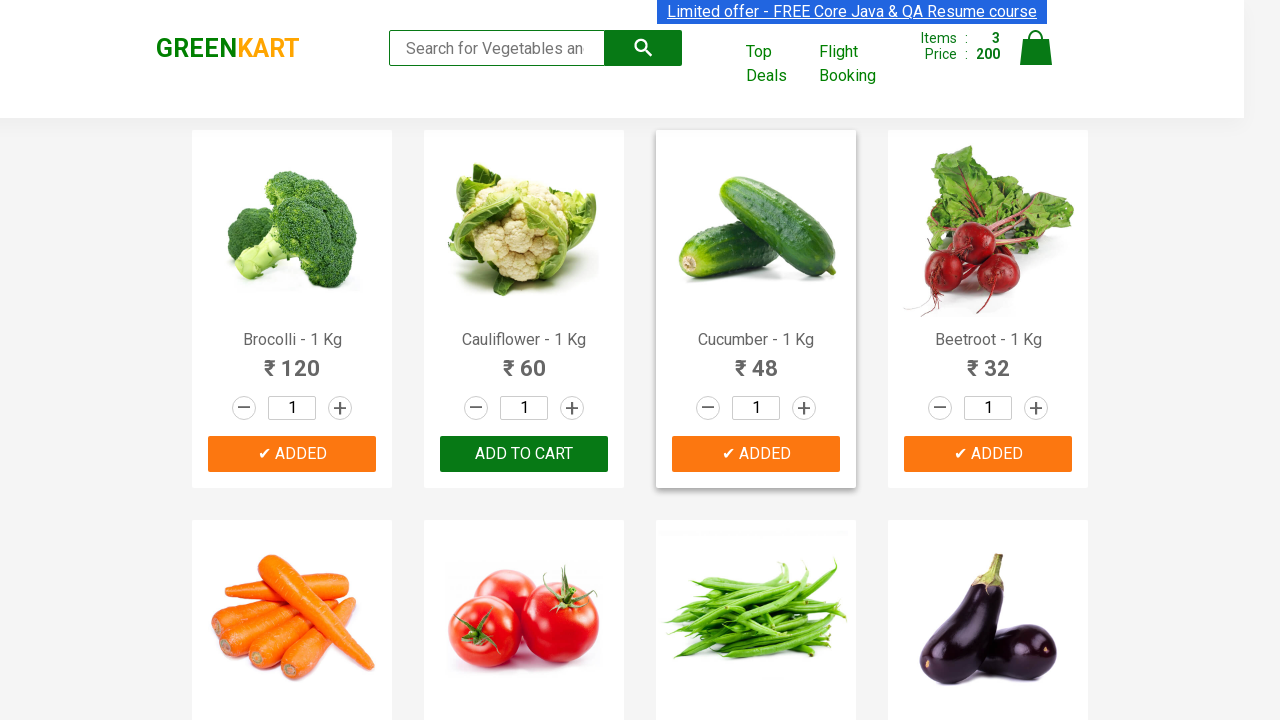

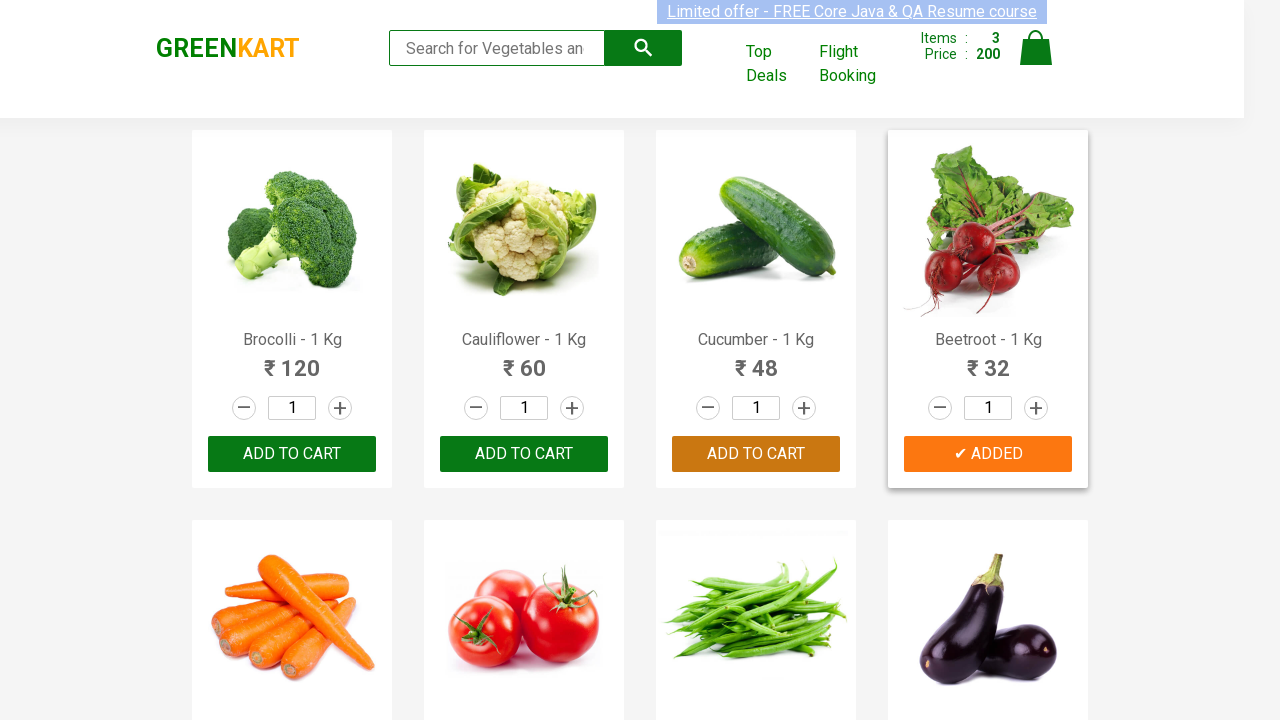